Tests that the filter links are properly highlighted when selected

Starting URL: https://demo.playwright.dev/todomvc

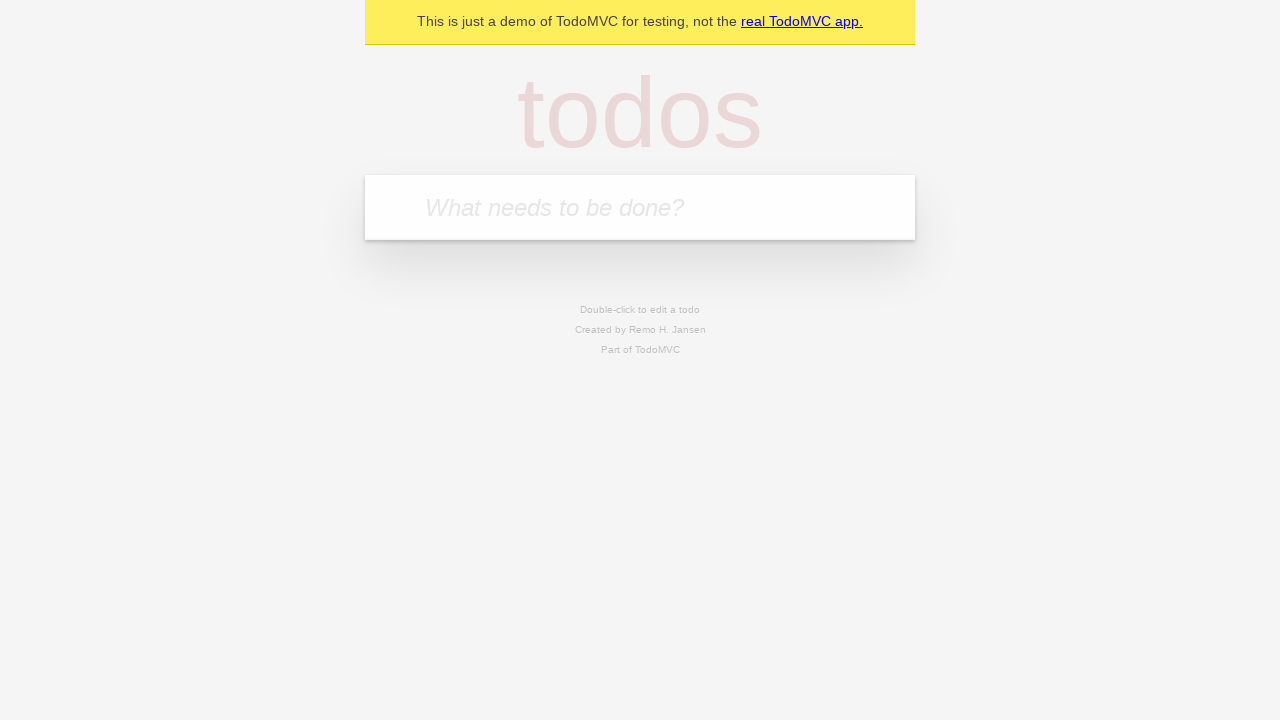

Filled todo input with 'buy some cheese' on internal:attr=[placeholder="What needs to be done?"i]
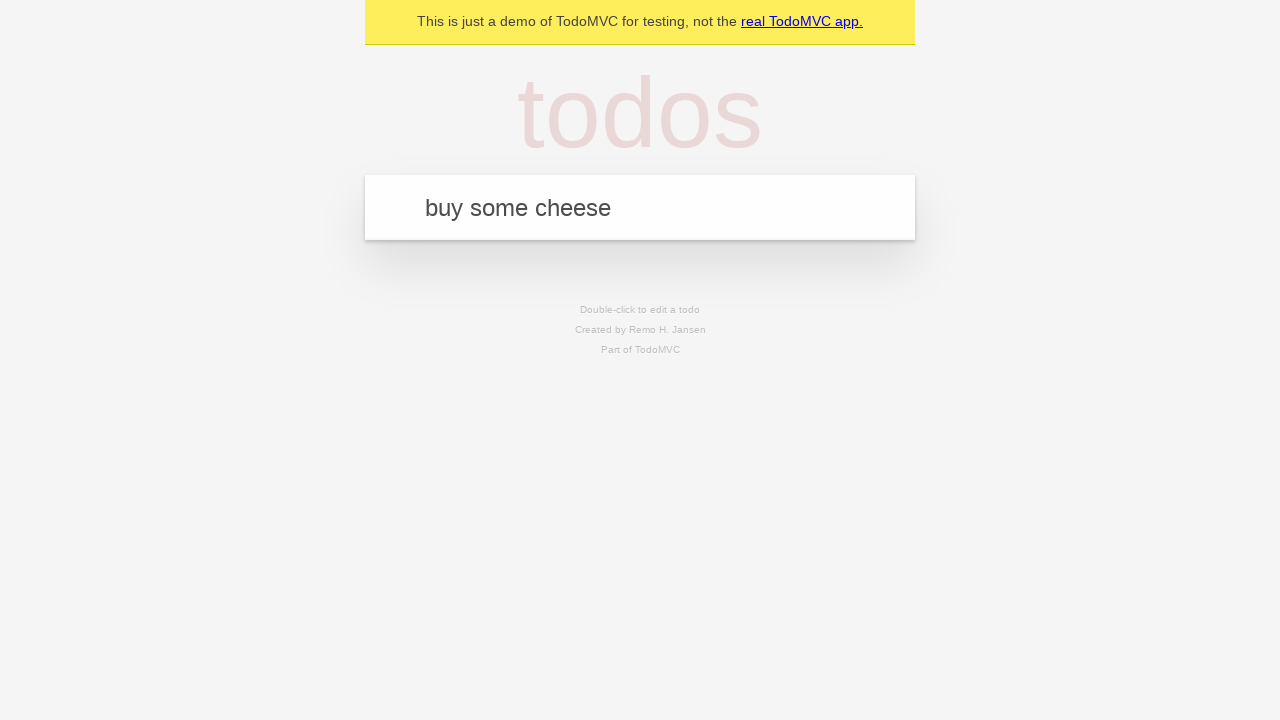

Pressed Enter to add first todo on internal:attr=[placeholder="What needs to be done?"i]
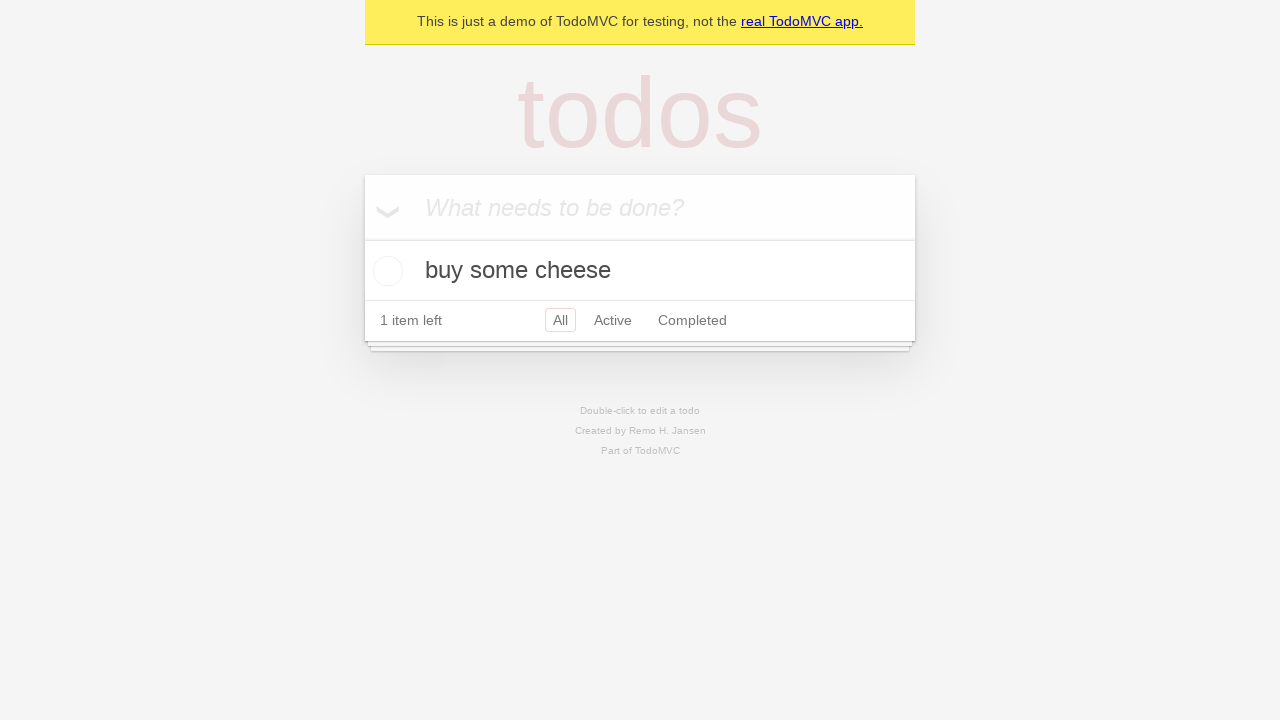

Filled todo input with 'feed the cat' on internal:attr=[placeholder="What needs to be done?"i]
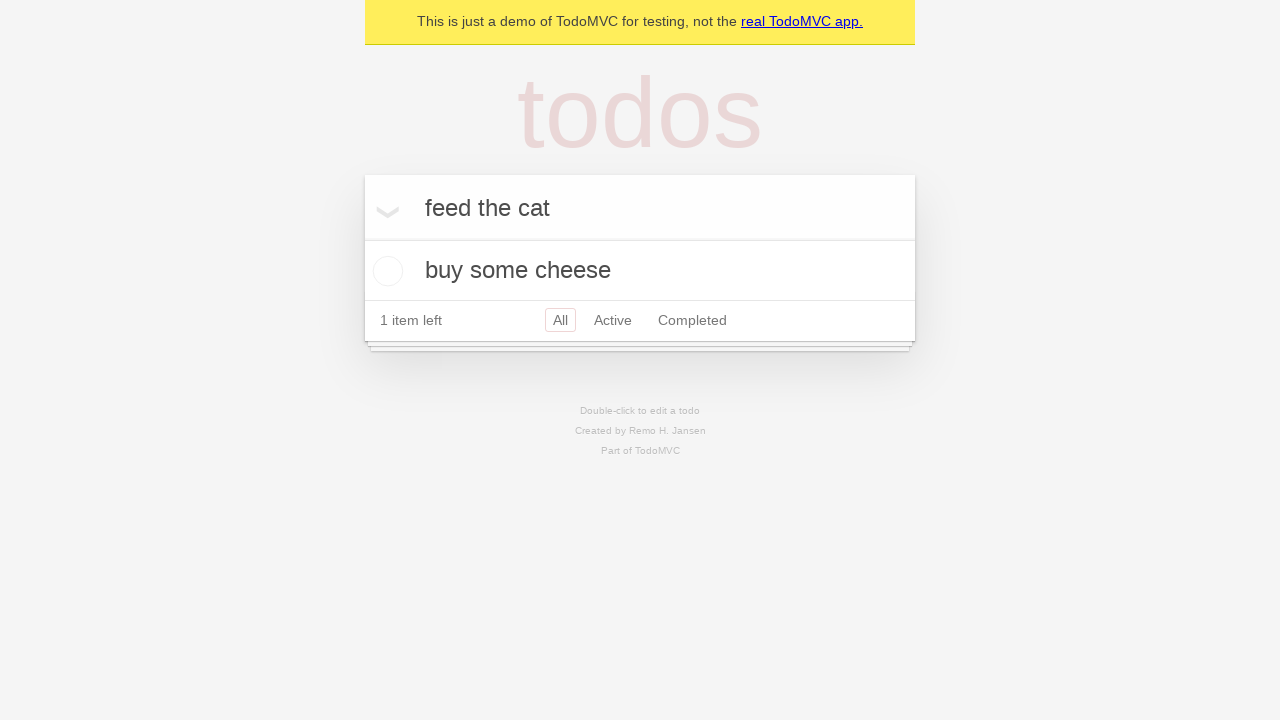

Pressed Enter to add second todo on internal:attr=[placeholder="What needs to be done?"i]
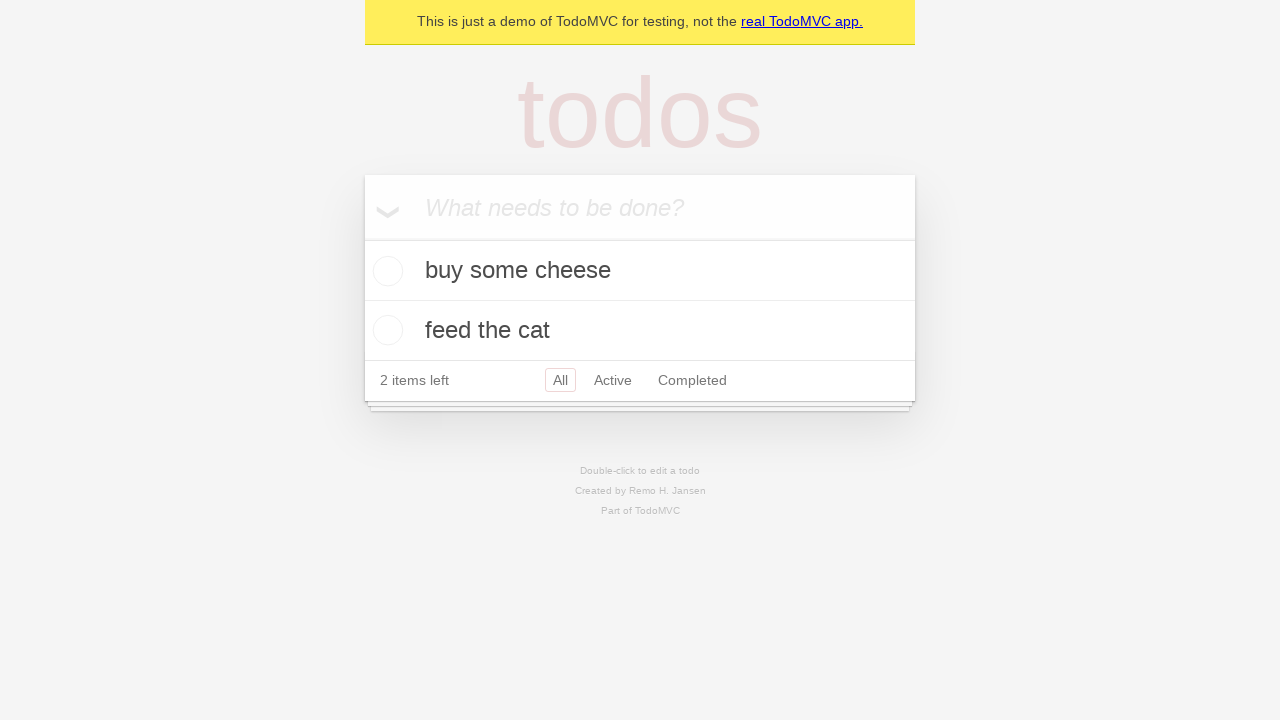

Filled todo input with 'book a doctors appointment' on internal:attr=[placeholder="What needs to be done?"i]
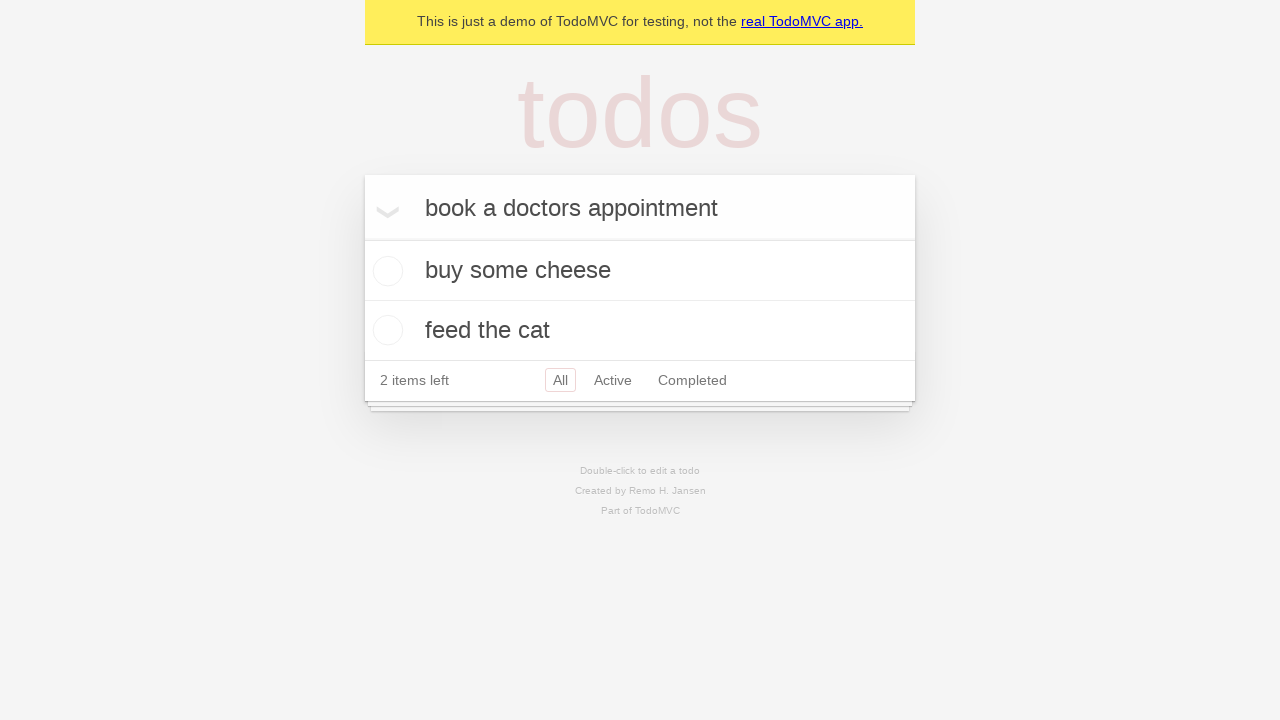

Pressed Enter to add third todo on internal:attr=[placeholder="What needs to be done?"i]
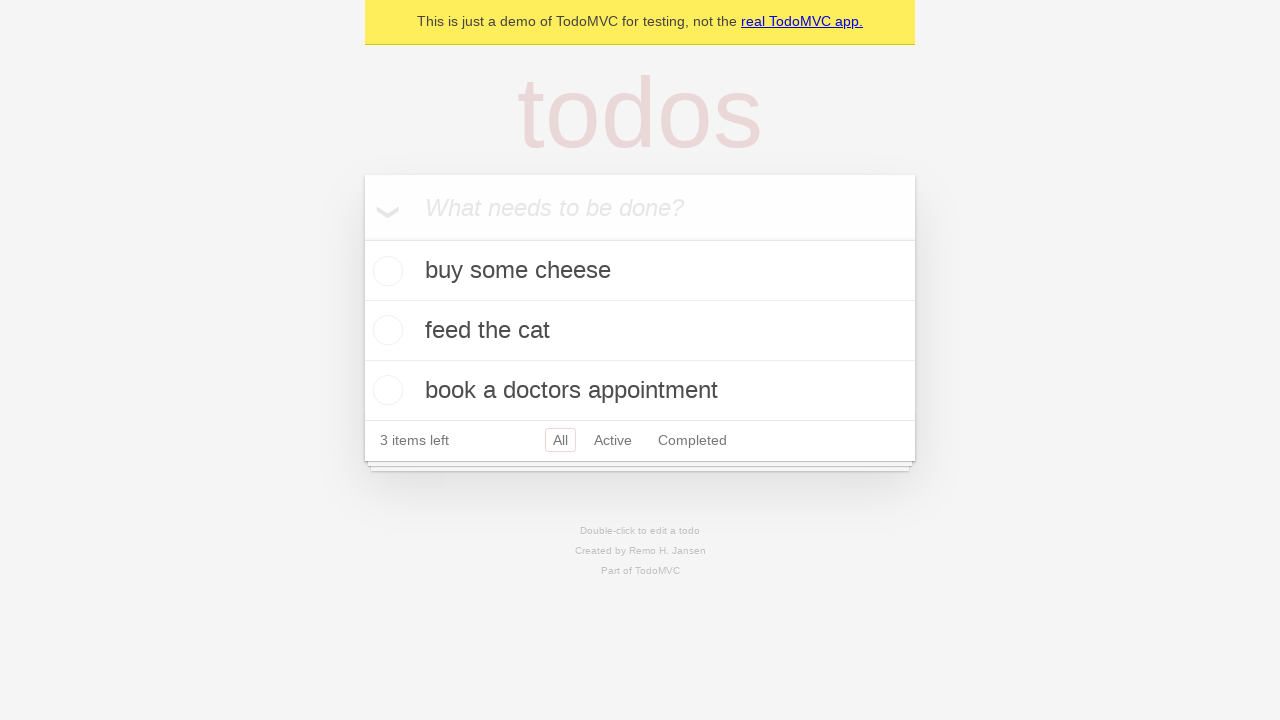

Waited for all 3 todos to load
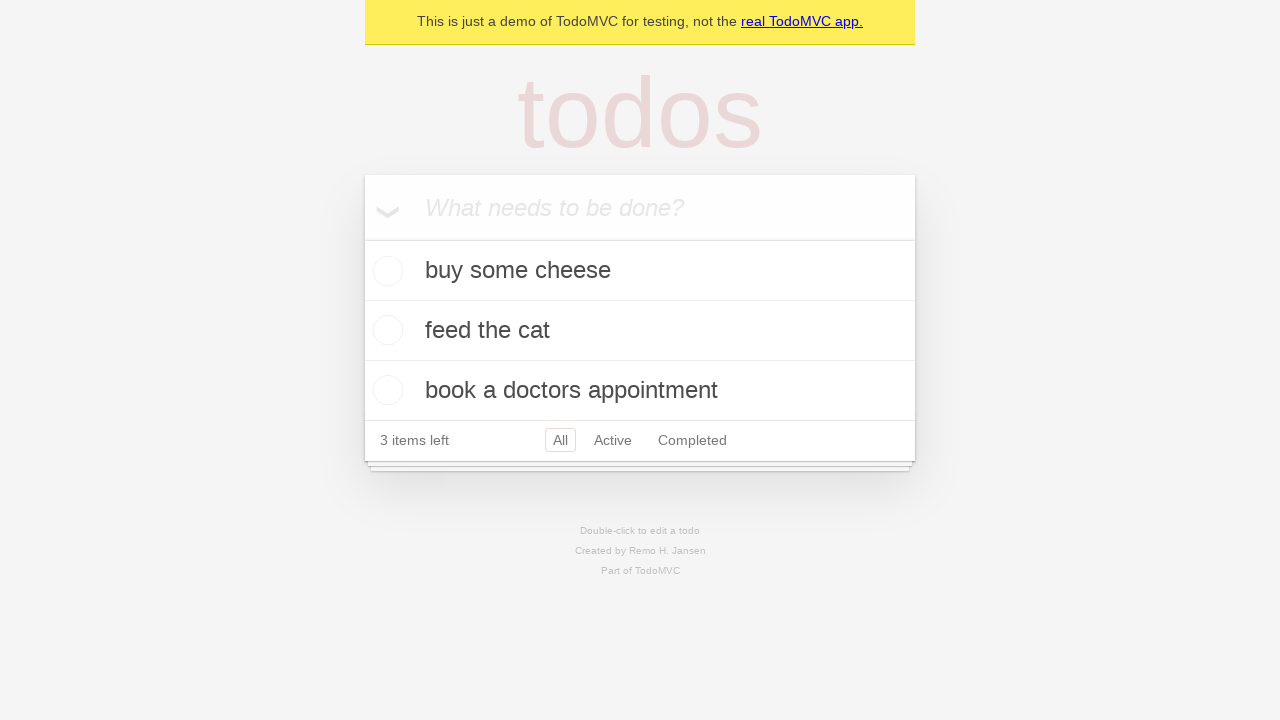

Clicked Active filter link at (613, 440) on internal:role=link[name="Active"i]
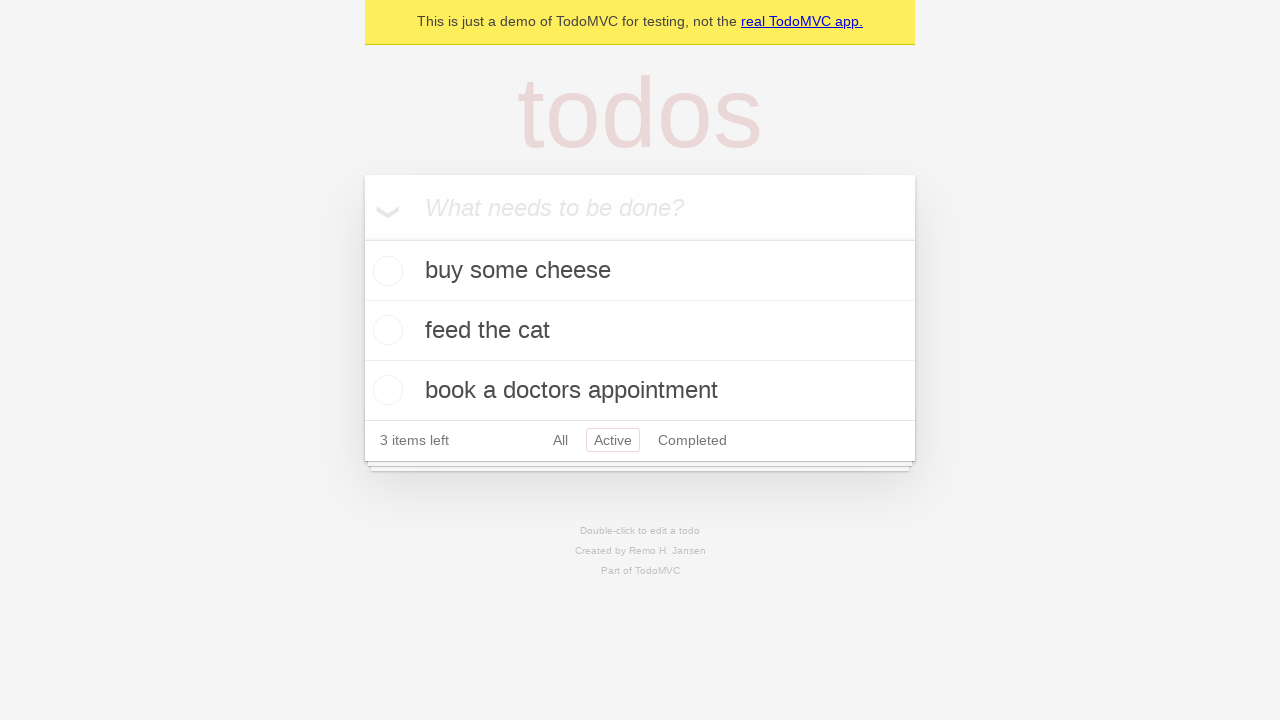

Clicked Completed filter link to verify highlight changes at (692, 440) on internal:role=link[name="Completed"i]
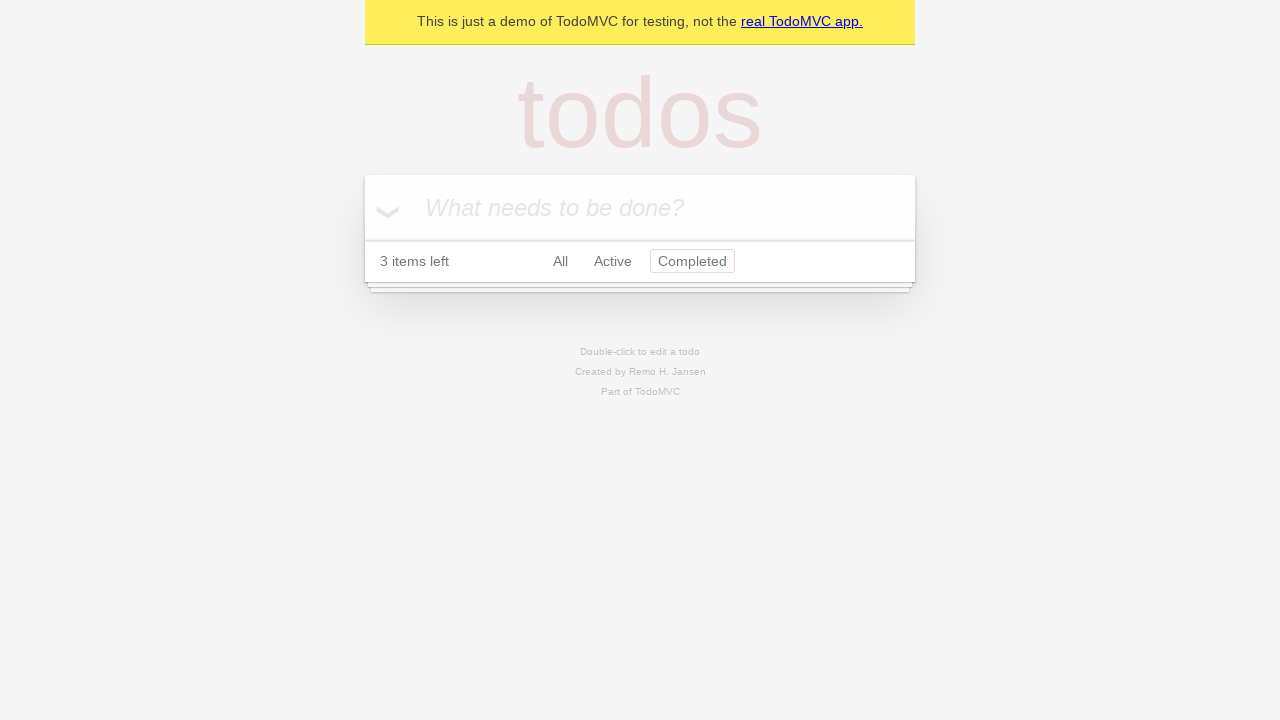

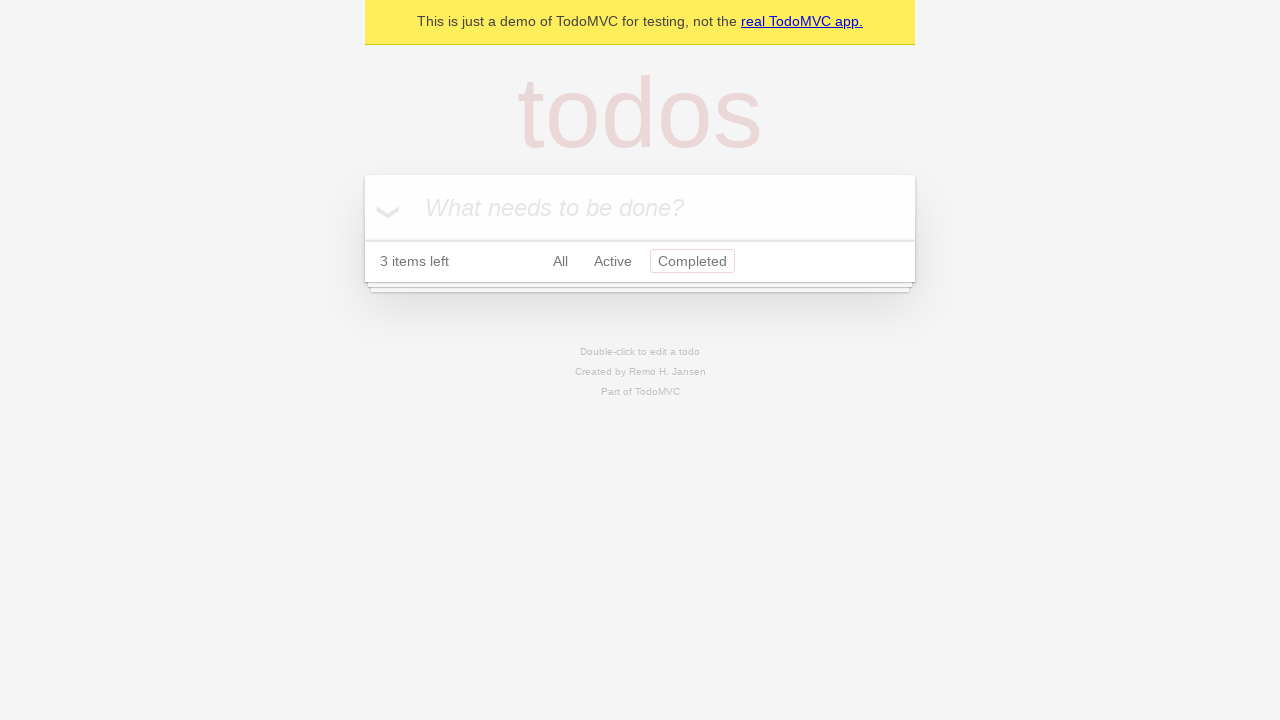